Tests dynamic controls by clicking a button that swaps a checkbox, then waiting for a confirmation message to appear.

Starting URL: https://the-internet.herokuapp.com/dynamic_controls

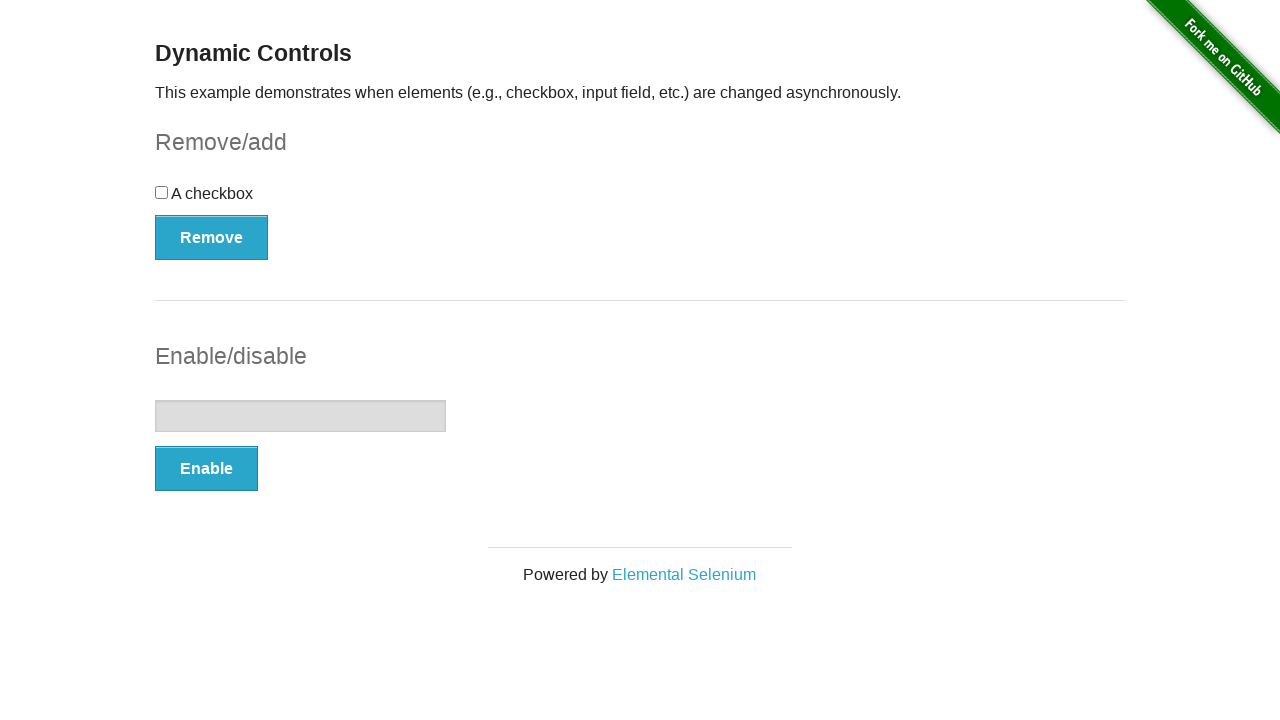

Navigated to dynamic controls page
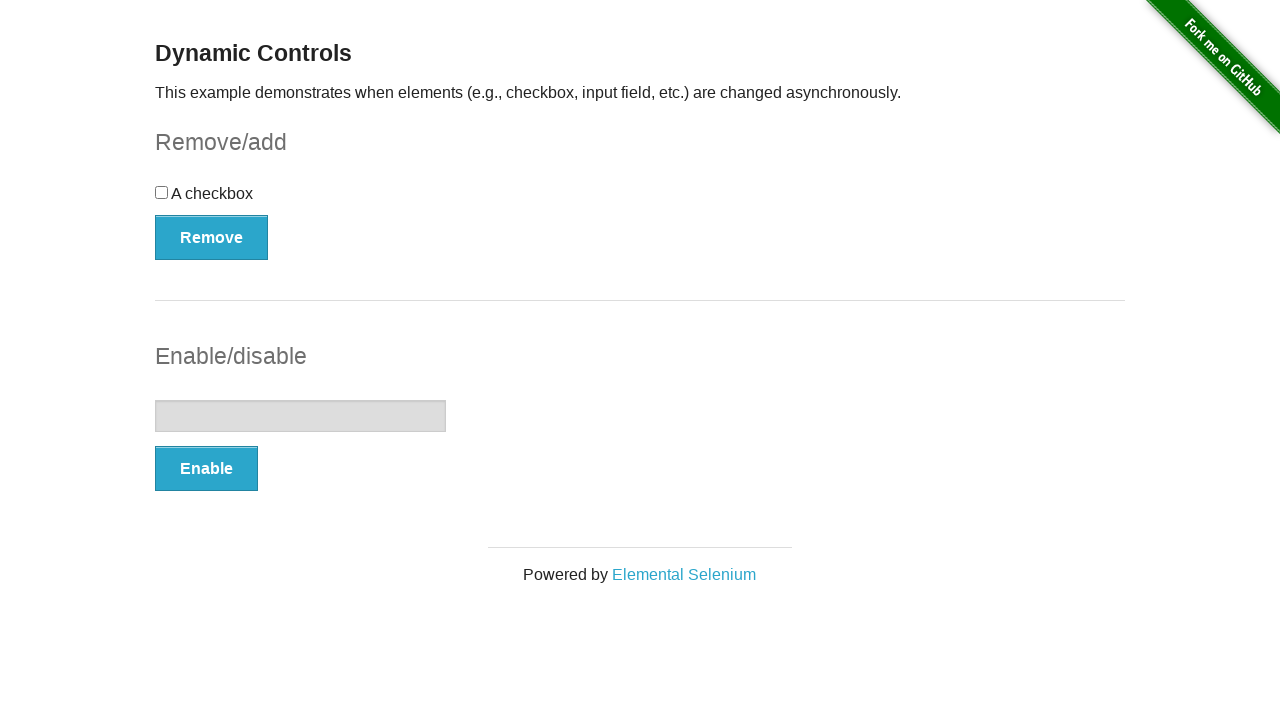

Clicked the Remove button to swap the checkbox at (212, 237) on xpath=//button[@onclick='swapCheckbox()']
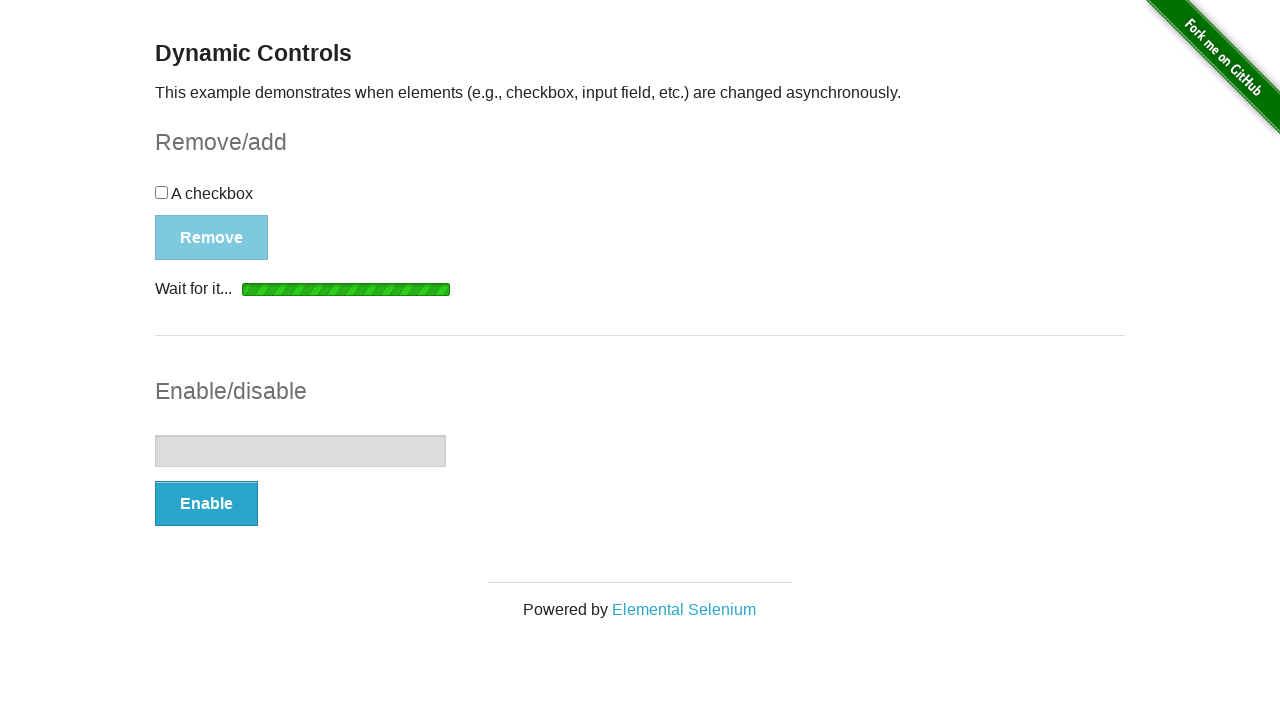

Confirmation message appeared
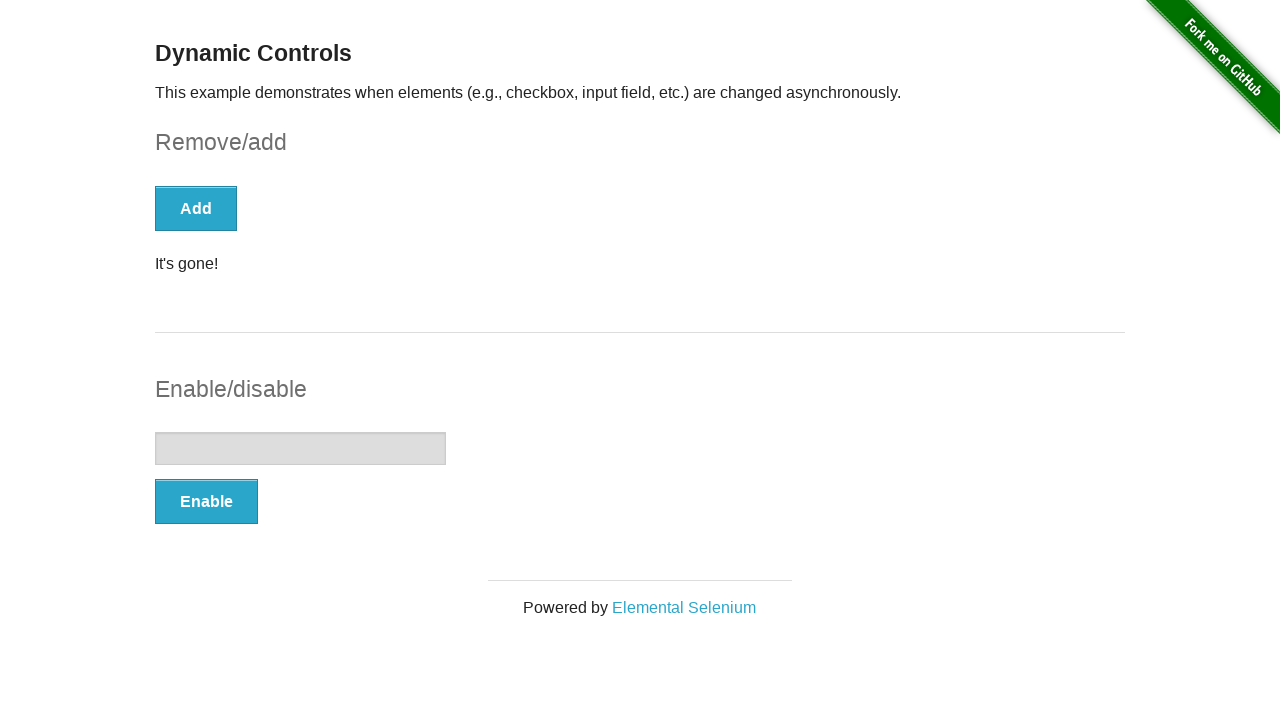

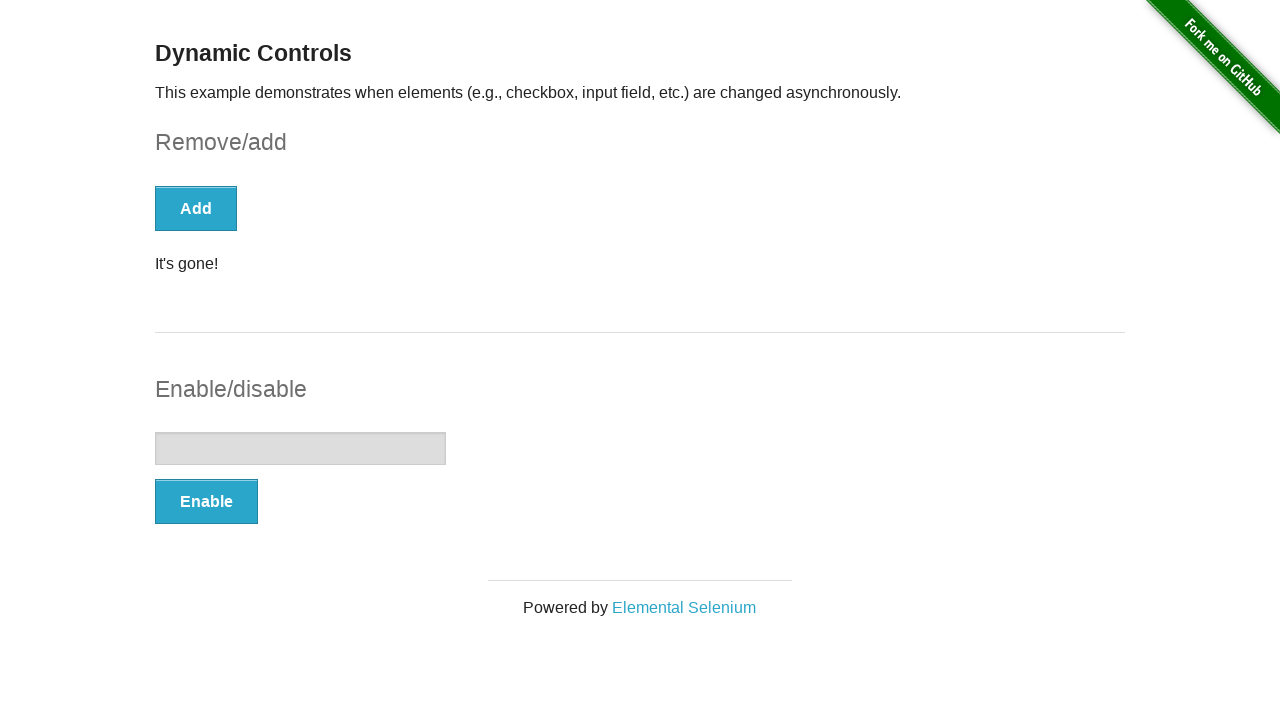